Tests switching between browser windows/tabs by clicking a link that opens in a new tab, switching to the new tab, closing it, and switching back to the original tab

Starting URL: https://demoqa.com/links

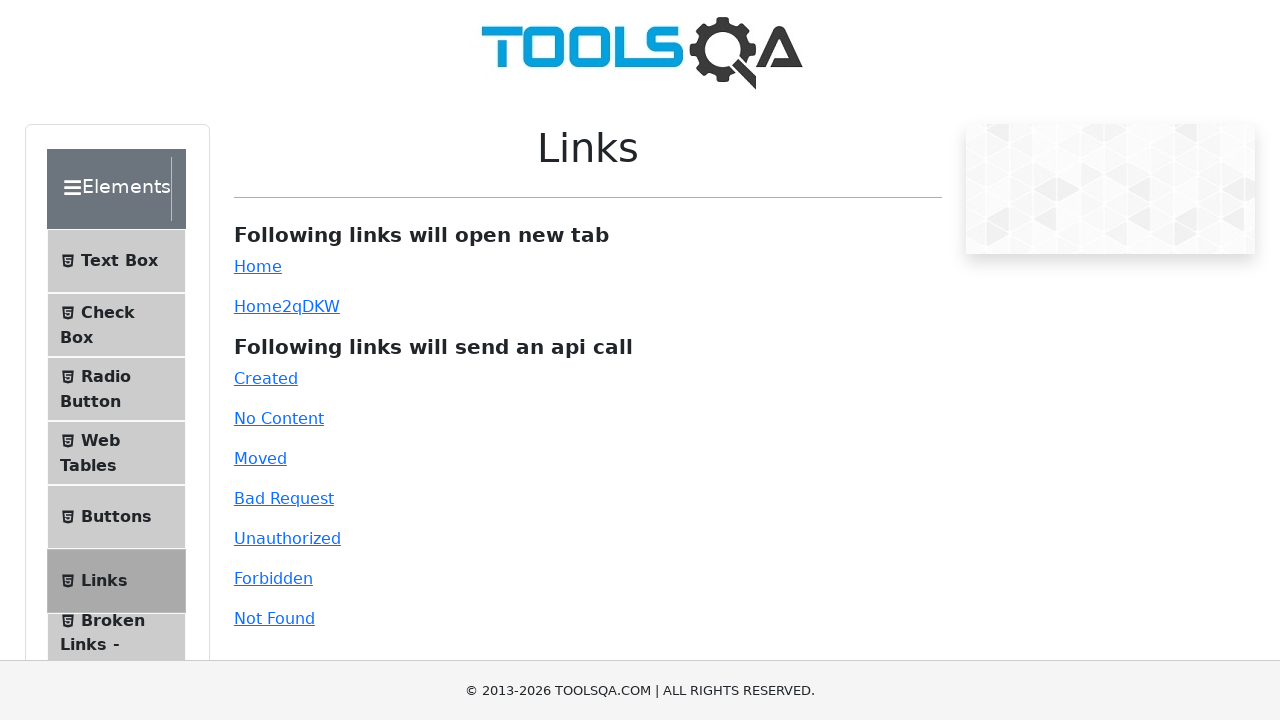

Clicked link that opens in new tab at (258, 266) on #simpleLink
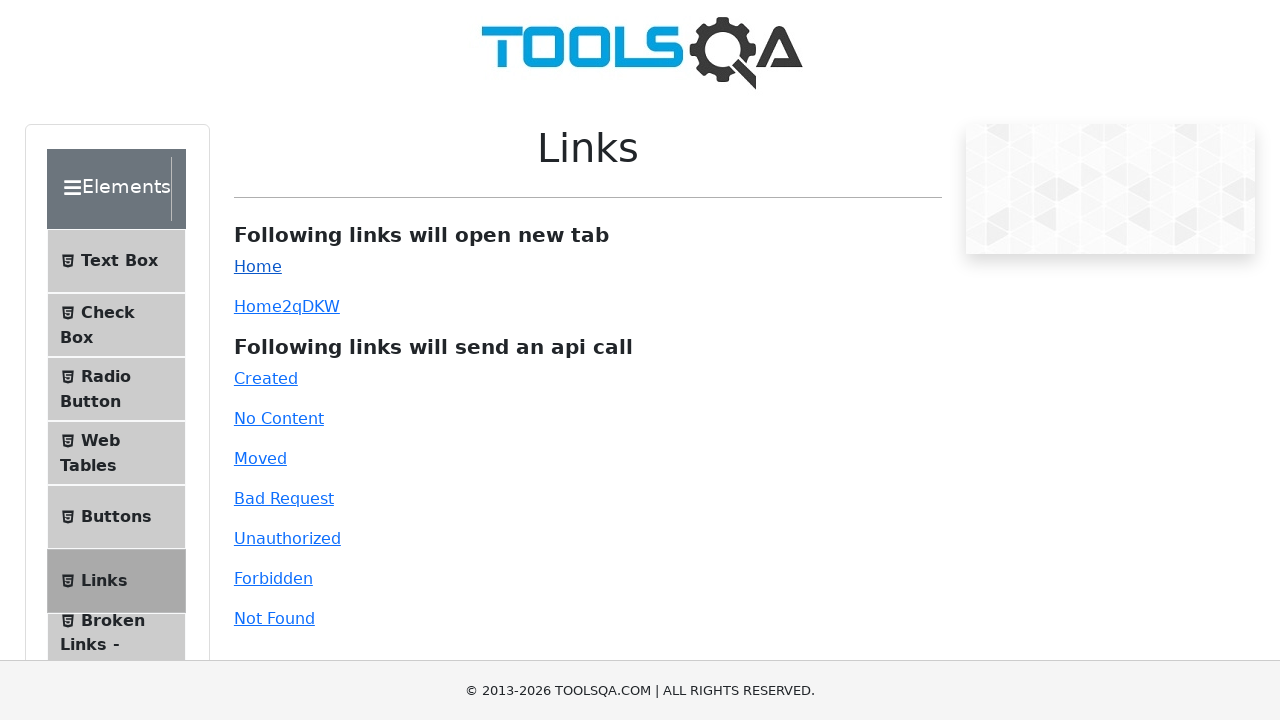

Retrieved new tab/window
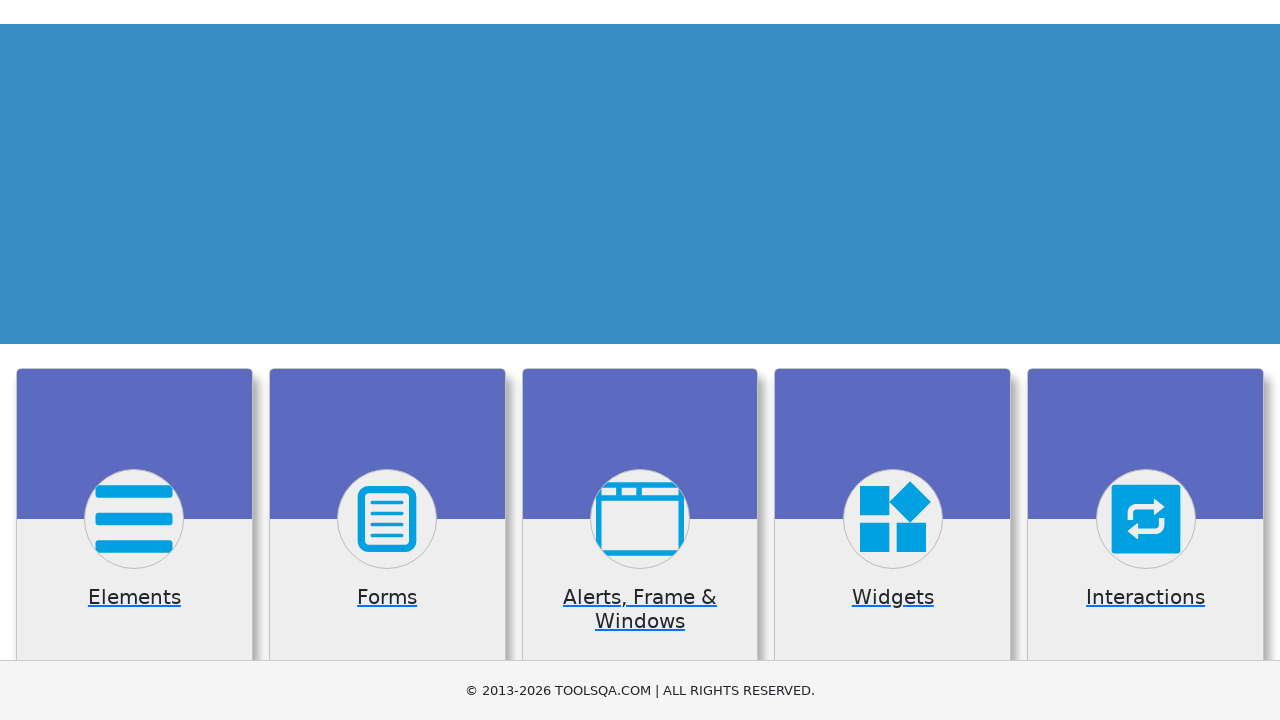

New tab finished loading
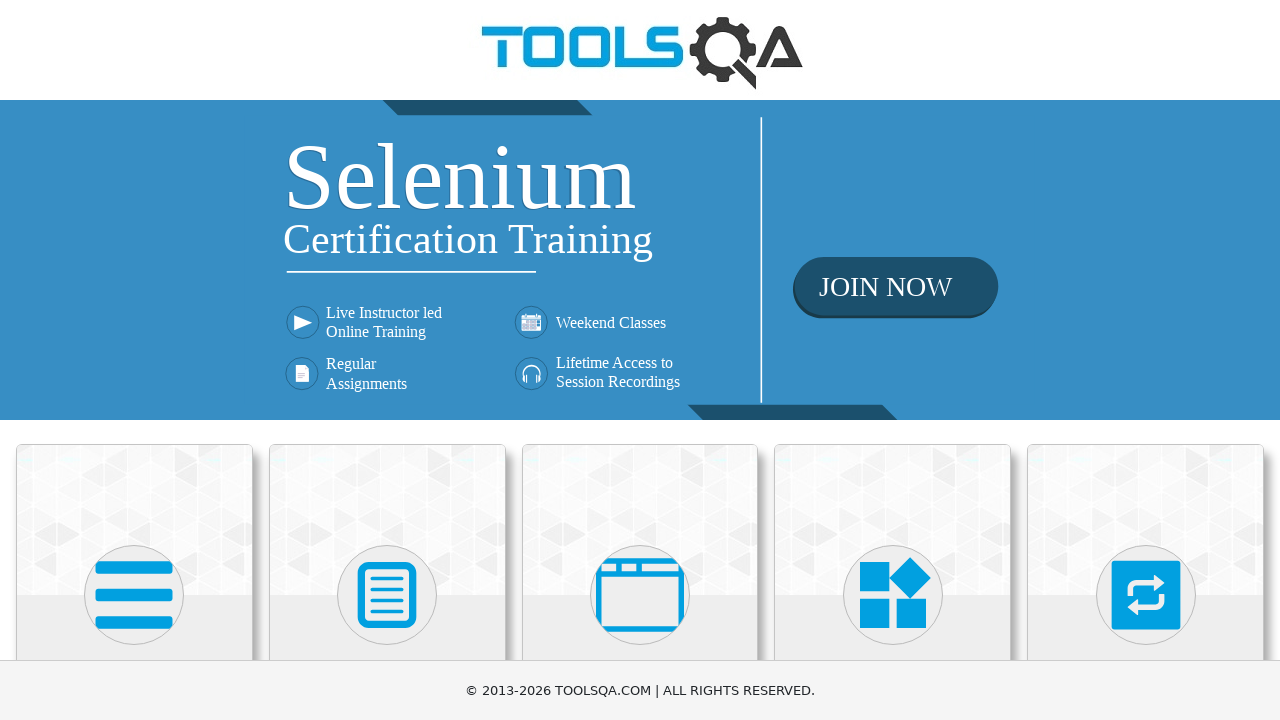

Verified new tab title: demosite
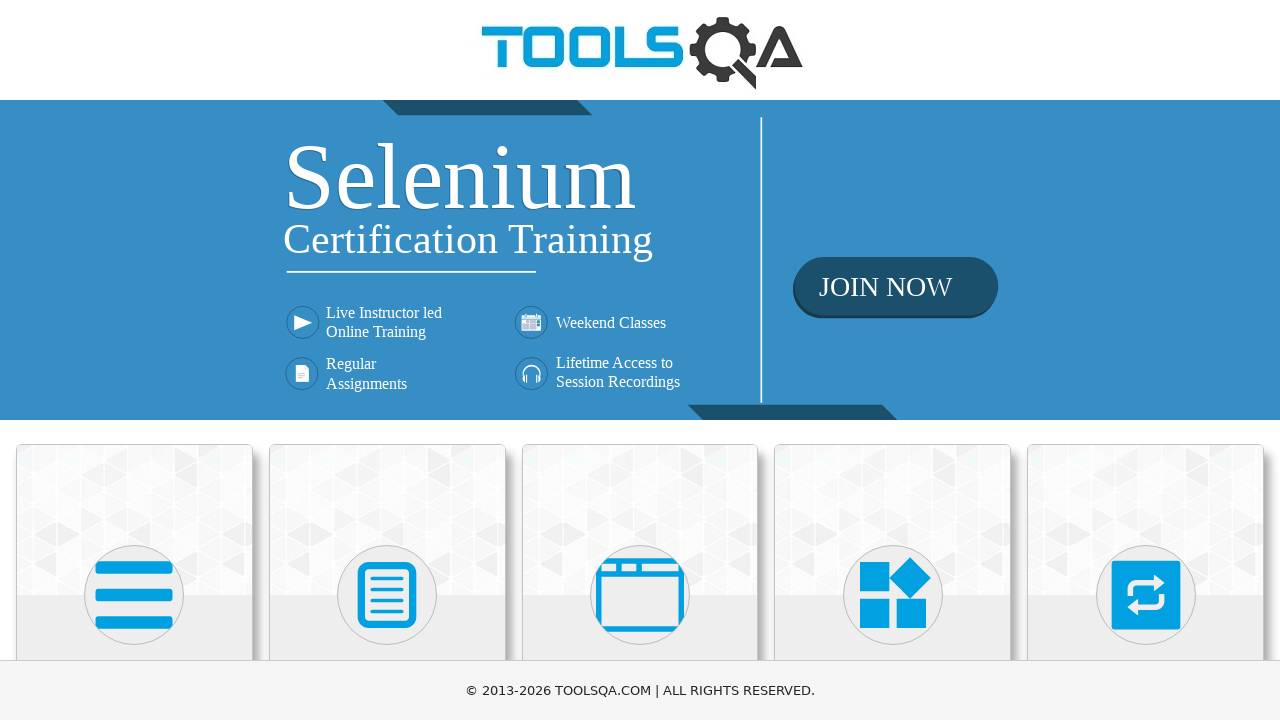

Closed new tab
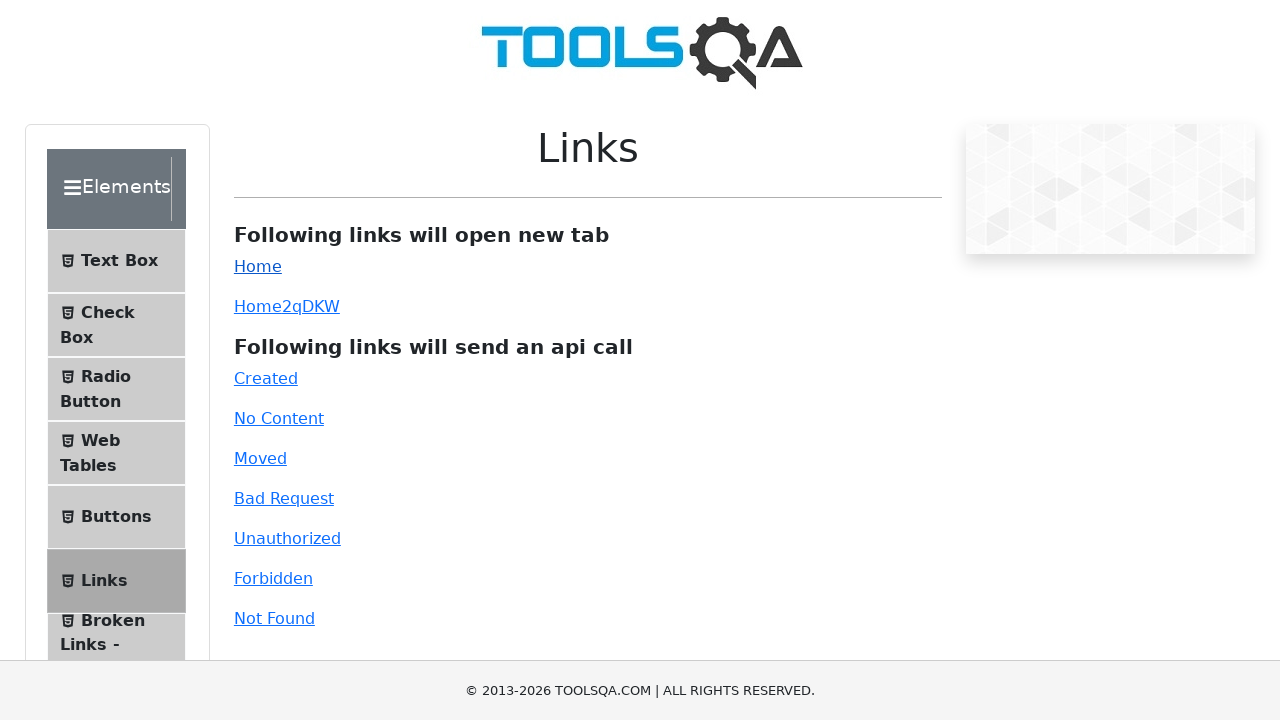

Verified return to original tab: demosite
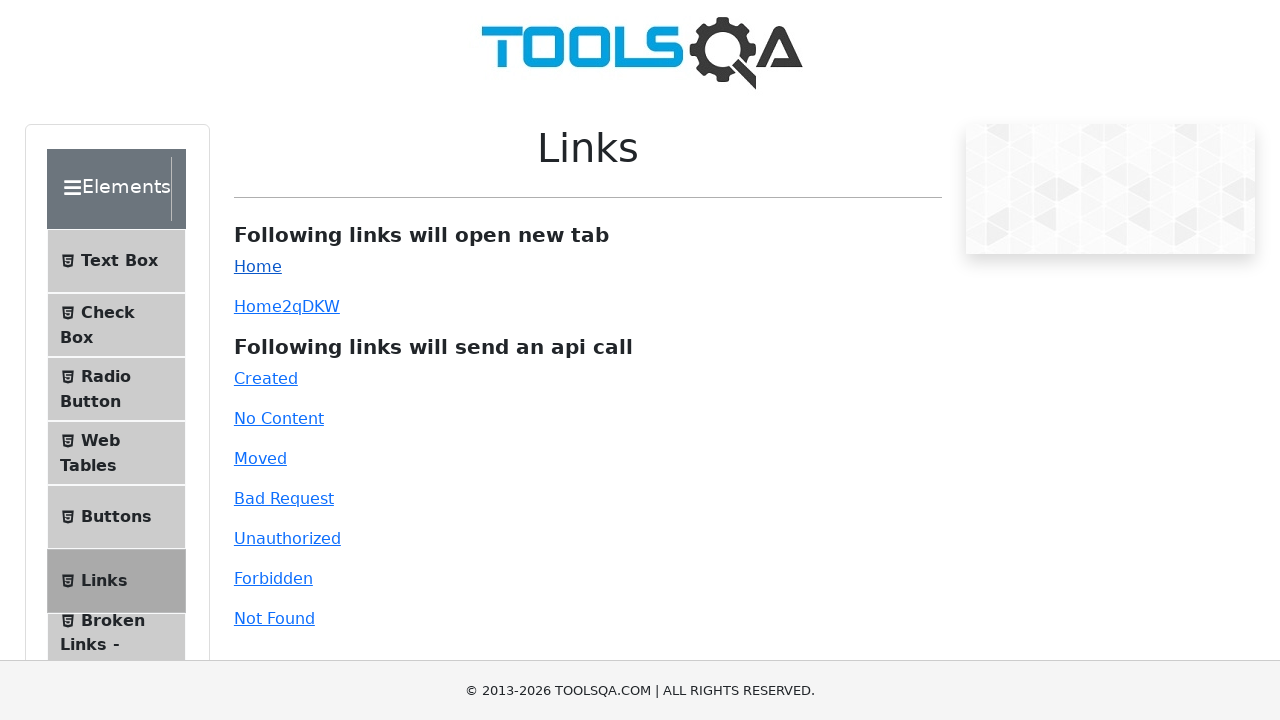

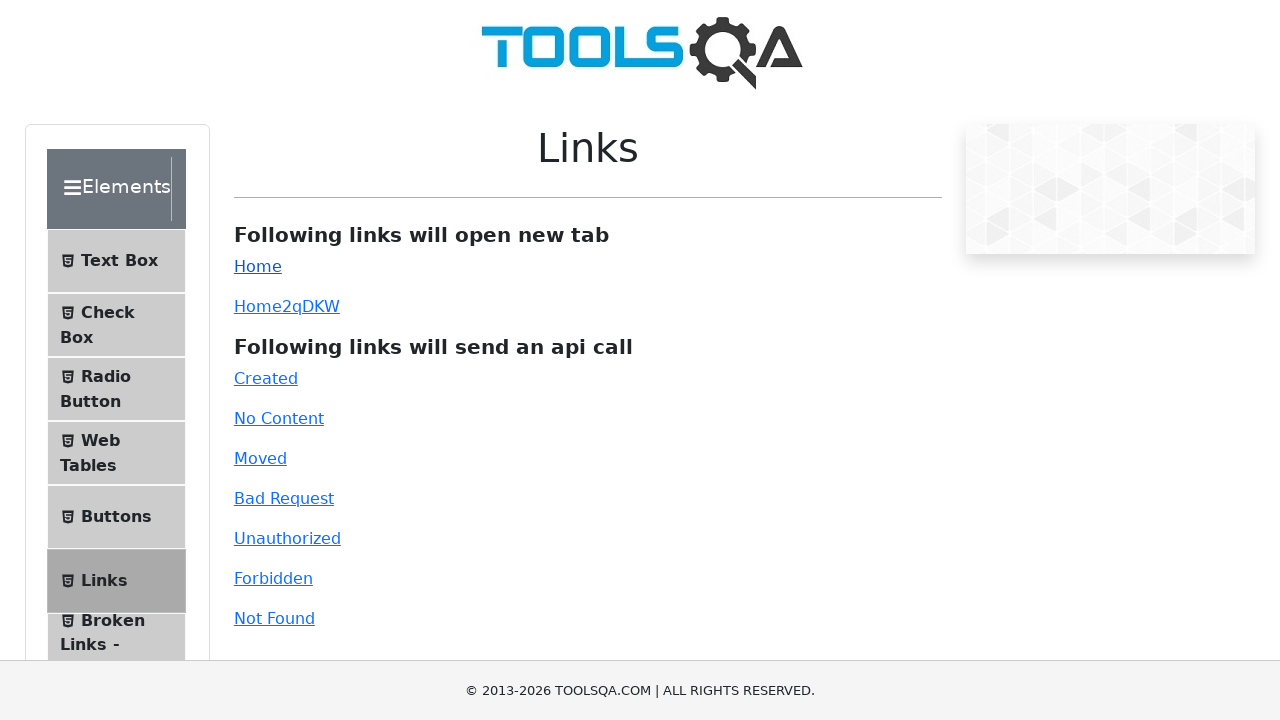